Tests button interactions on a challenging DOM page by clicking the green success button, the default button, and reading the text from the red alert button.

Starting URL: http://the-internet.herokuapp.com/challenging_dom

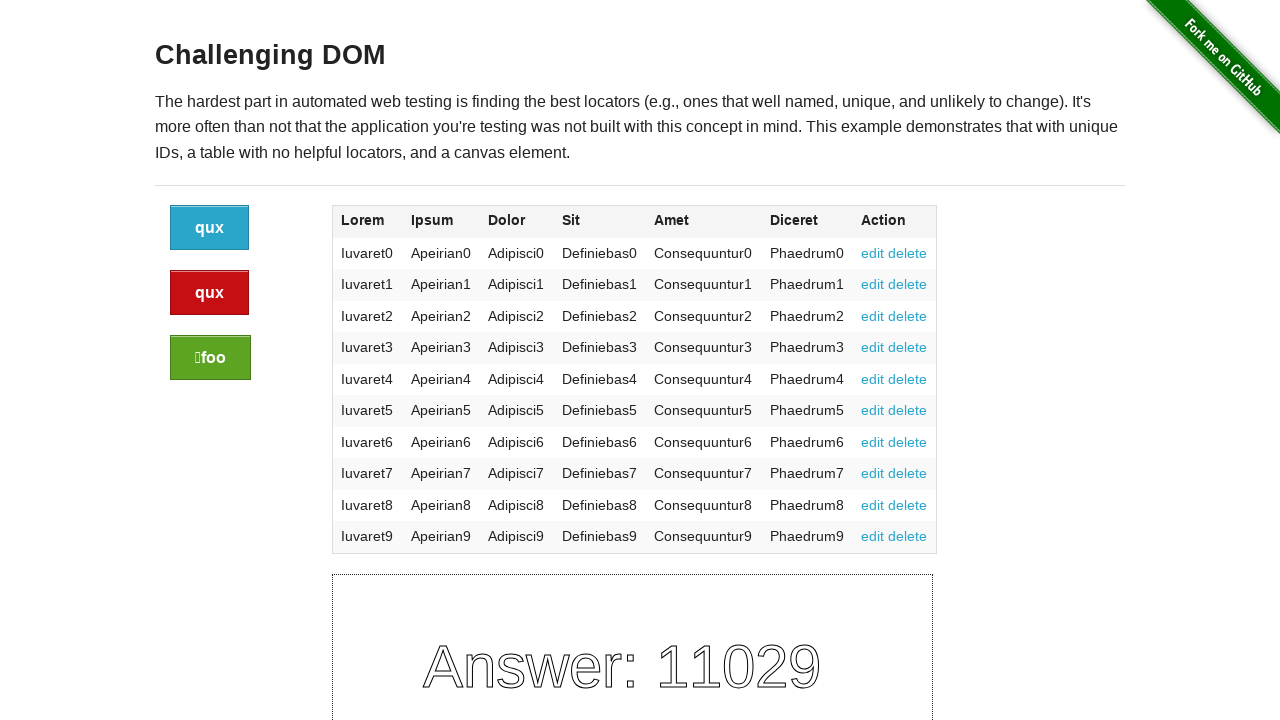

Clicked the green success button at (210, 358) on .button.success
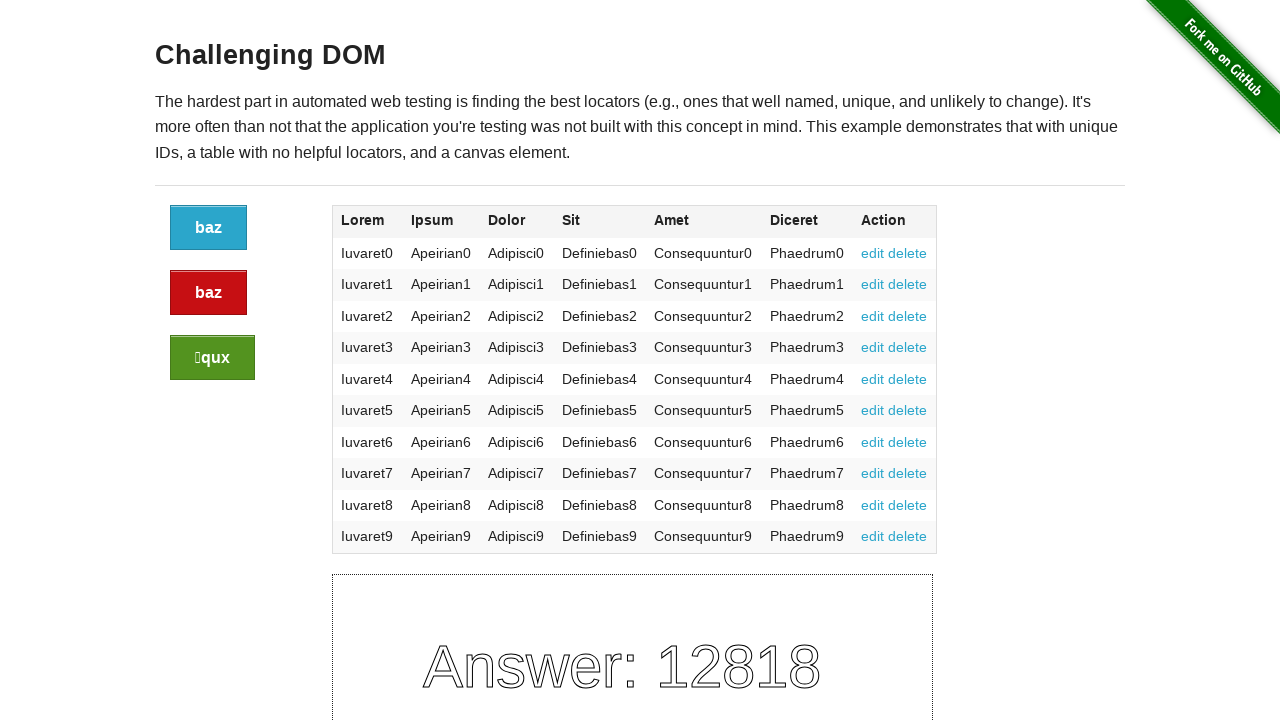

Clicked the default button at (208, 228) on .button
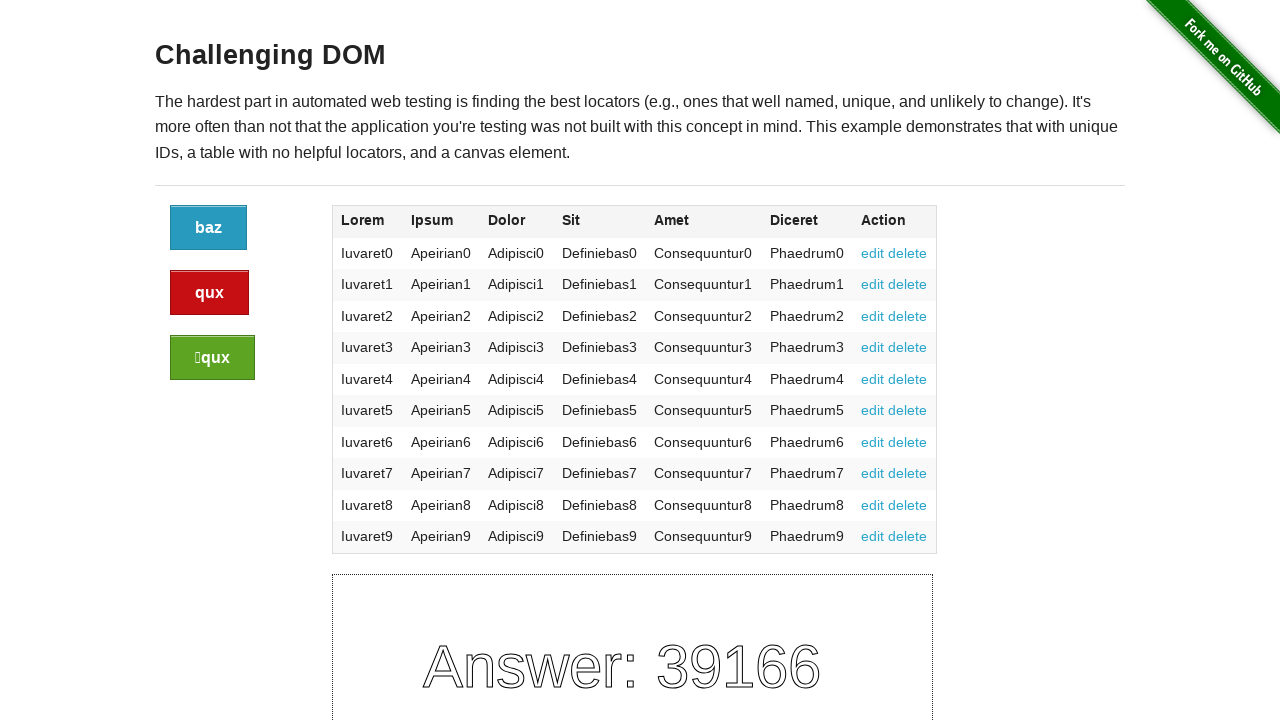

Read text from the red alert button
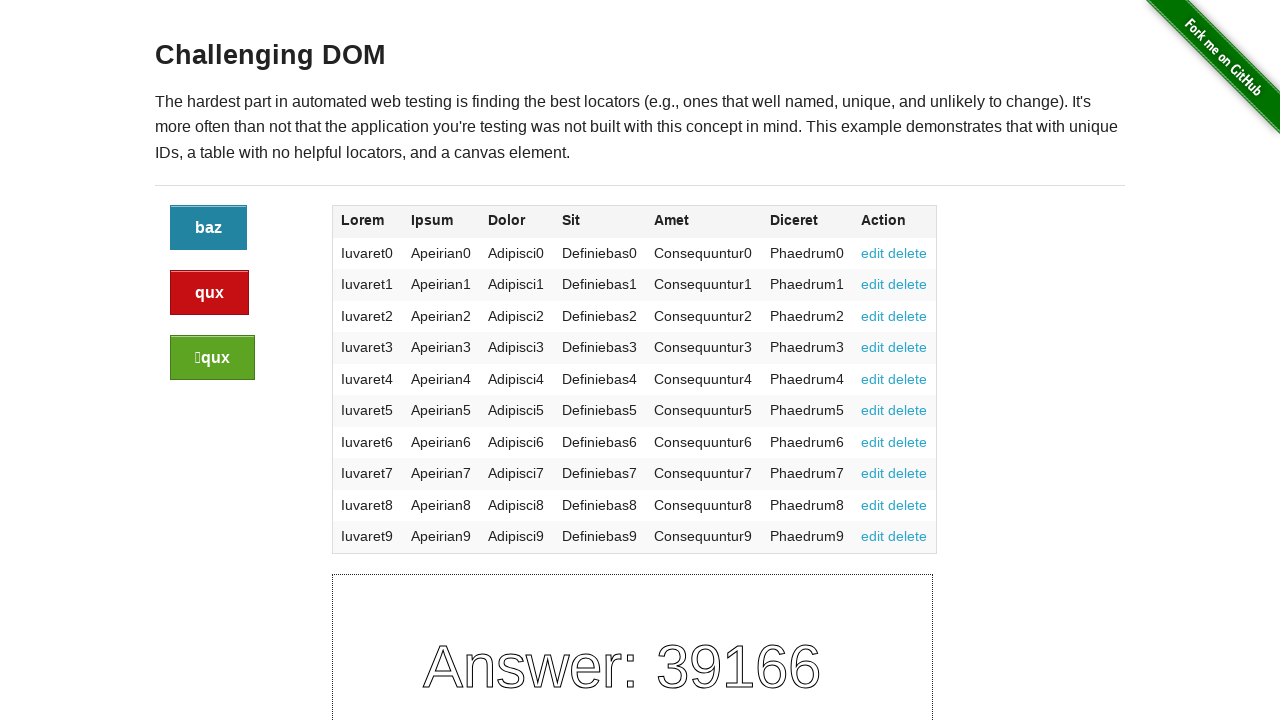

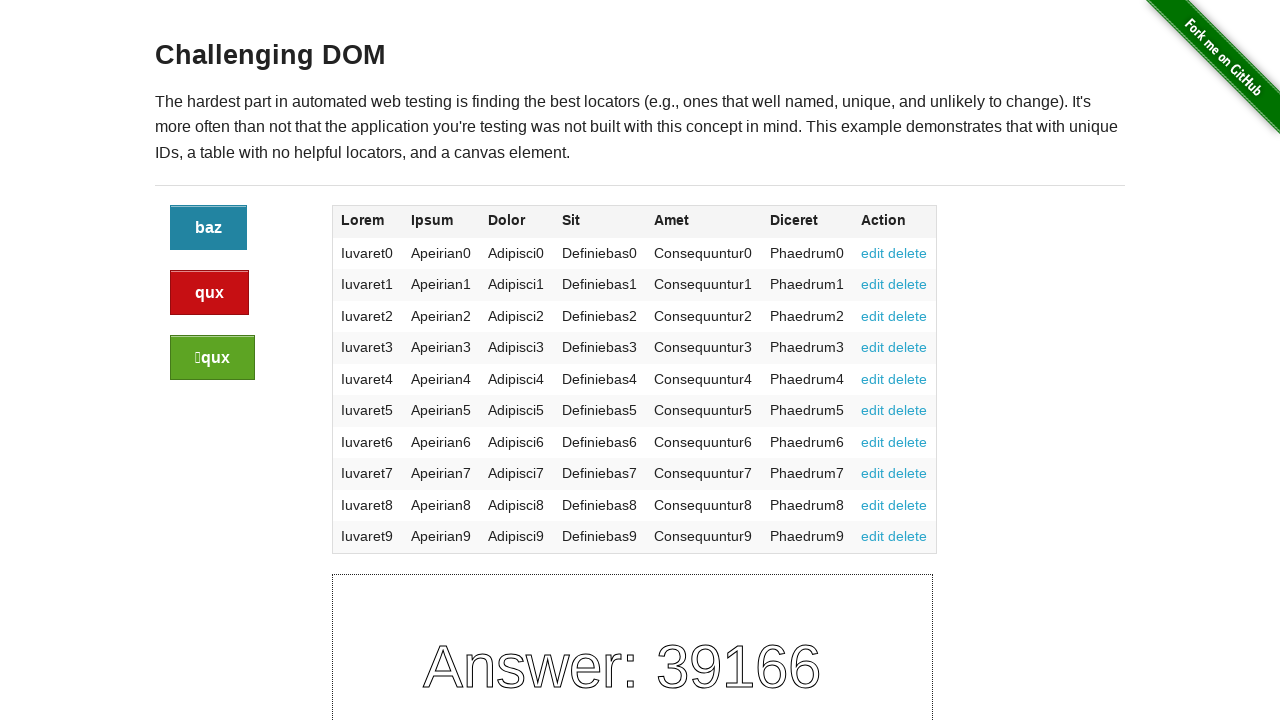